Tests navigation to Payments page by clicking the Payments link

Starting URL: https://demo.mercury.com/dashboard

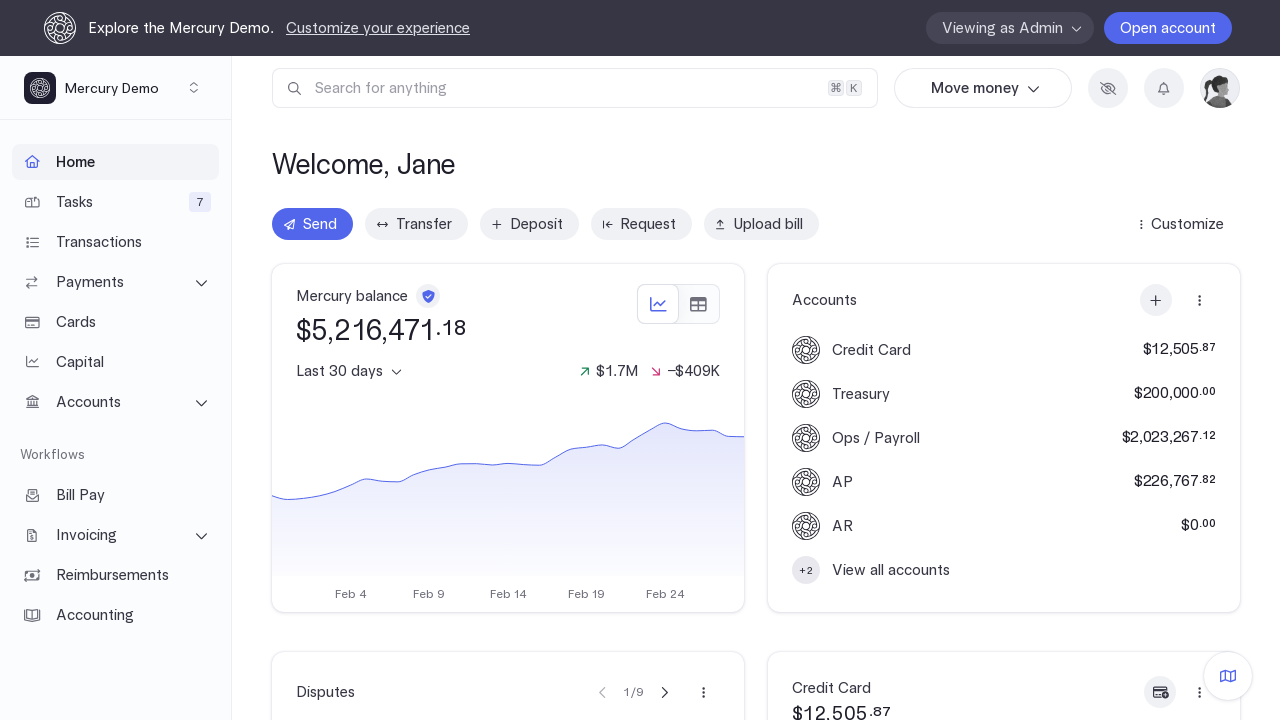

Clicked Payments navigation link at (116, 282) on internal:role=link[name="Payments"i]
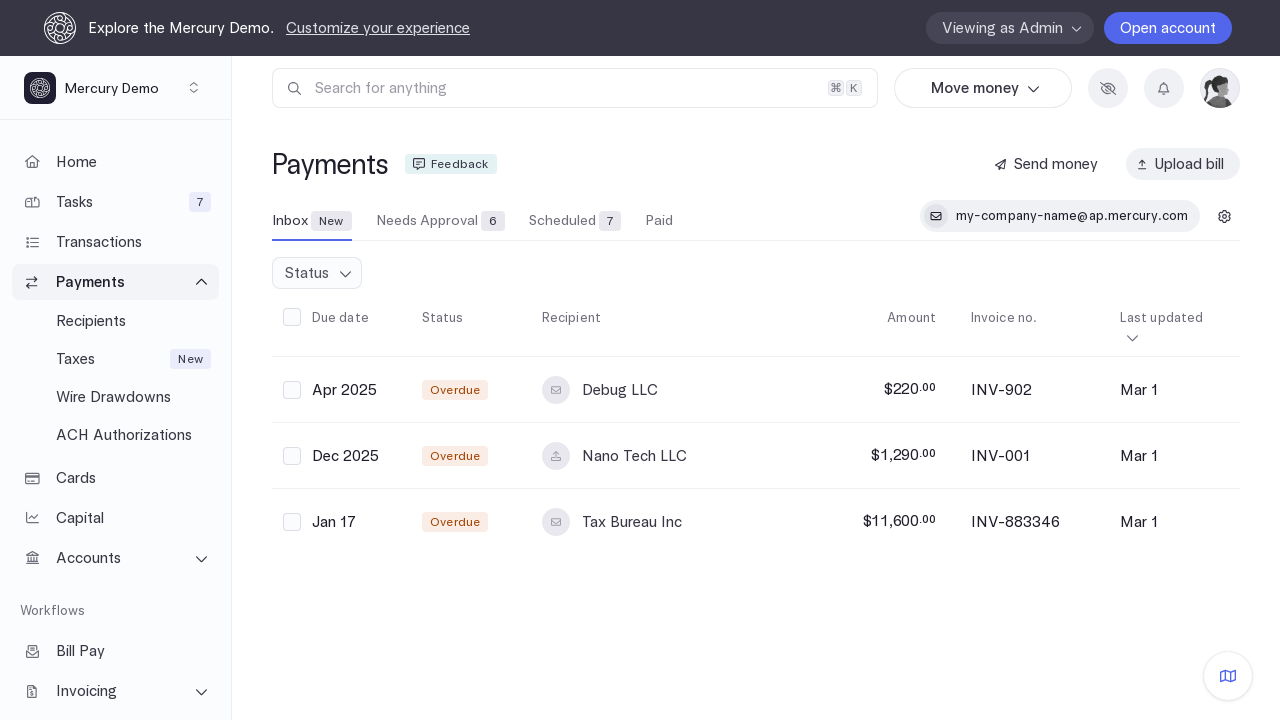

Verified navigation to Payments page at https://demo.mercury.com/payments
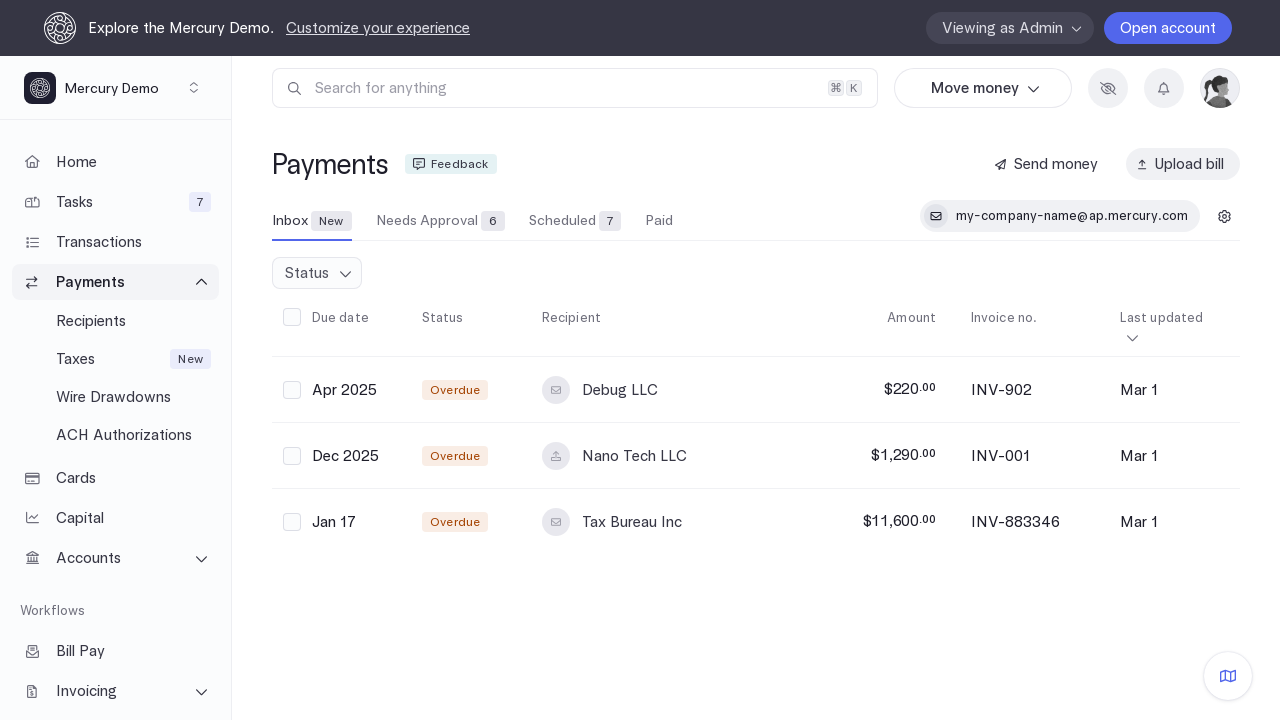

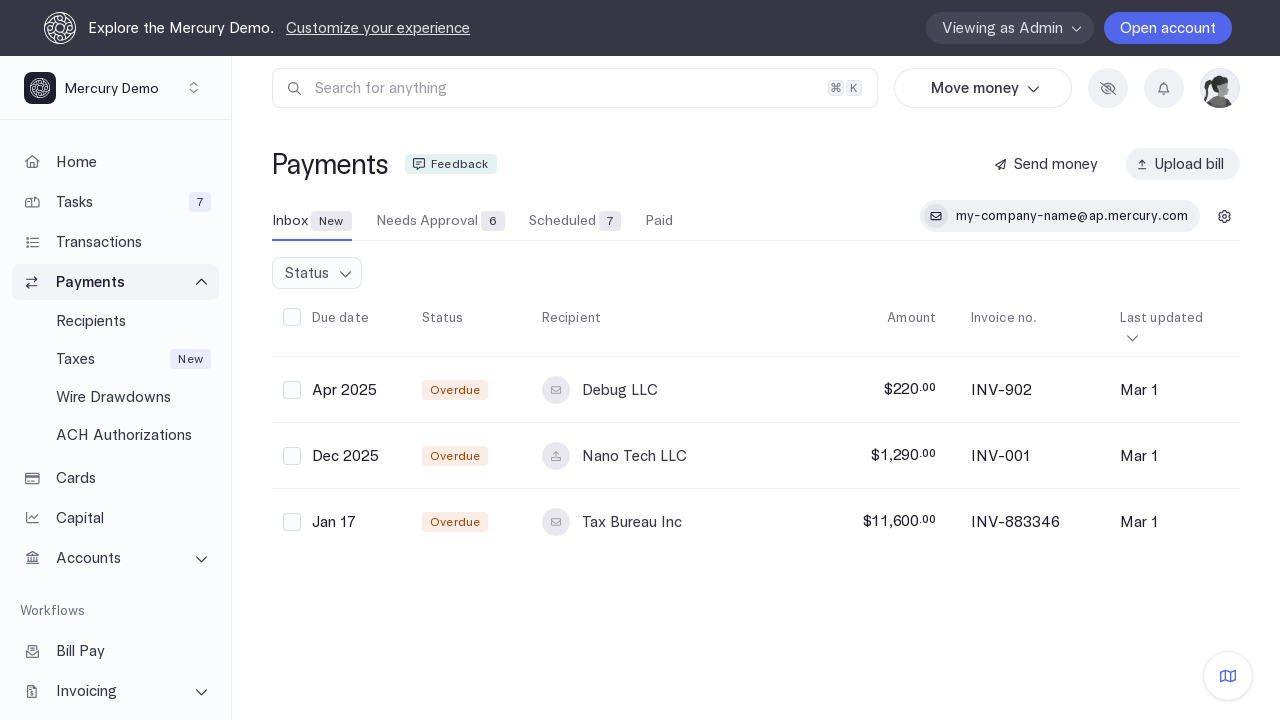